Tests handling of JavaScript confirmation dialogs by clicking on the Cancel tab and triggering an alert dialog which is then accepted

Starting URL: https://demo.automationtesting.in/Alerts.html

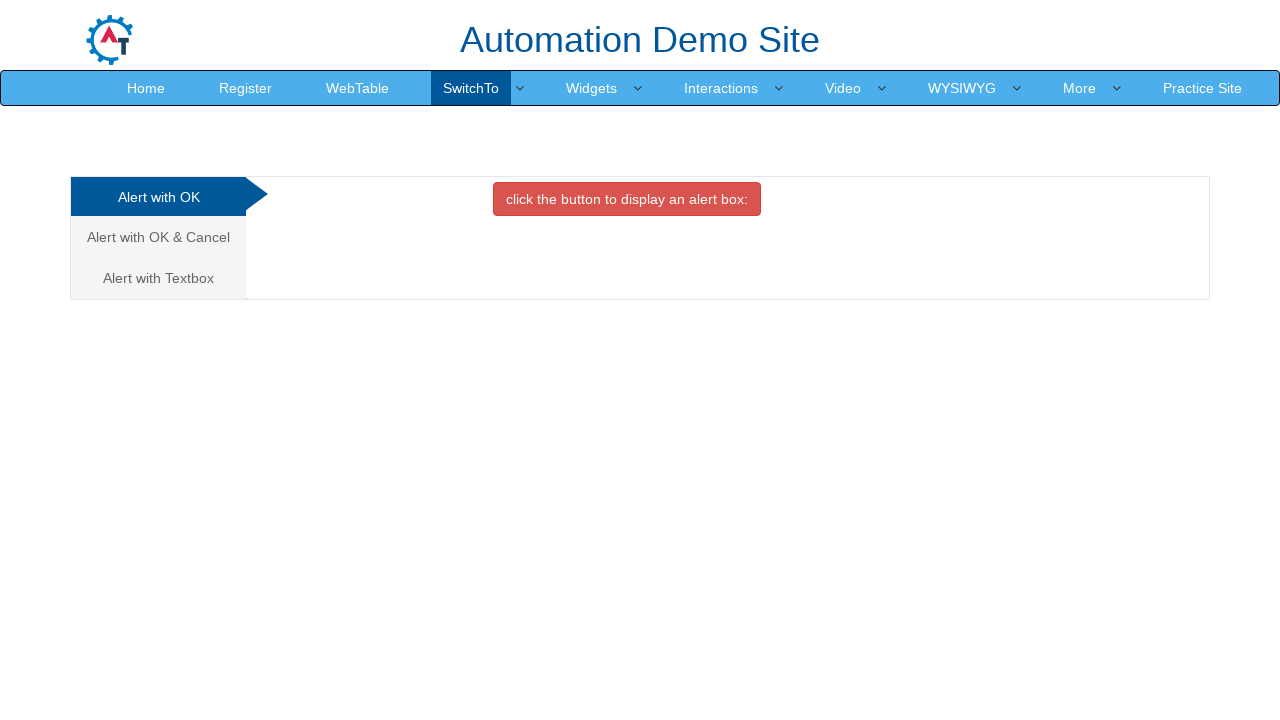

Set up dialog handler to accept all alerts
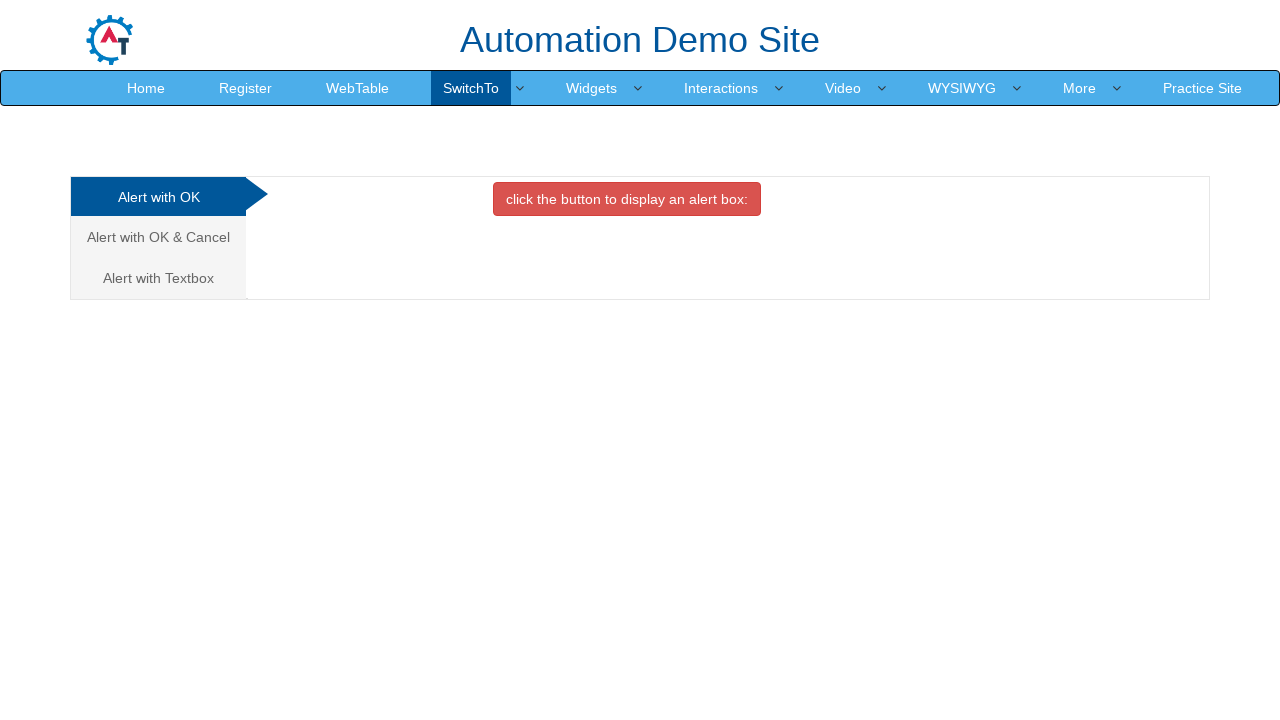

Clicked on the Cancel tab to switch to that section
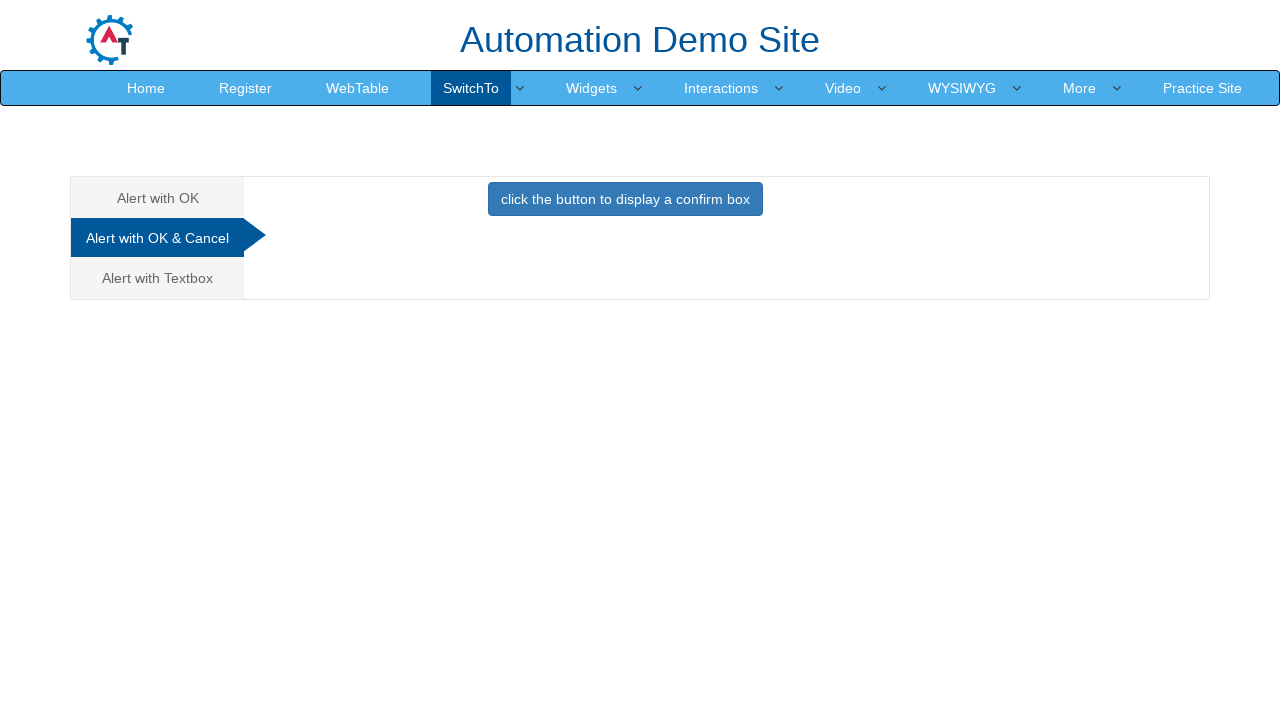

Clicked the button to trigger the confirmation alert
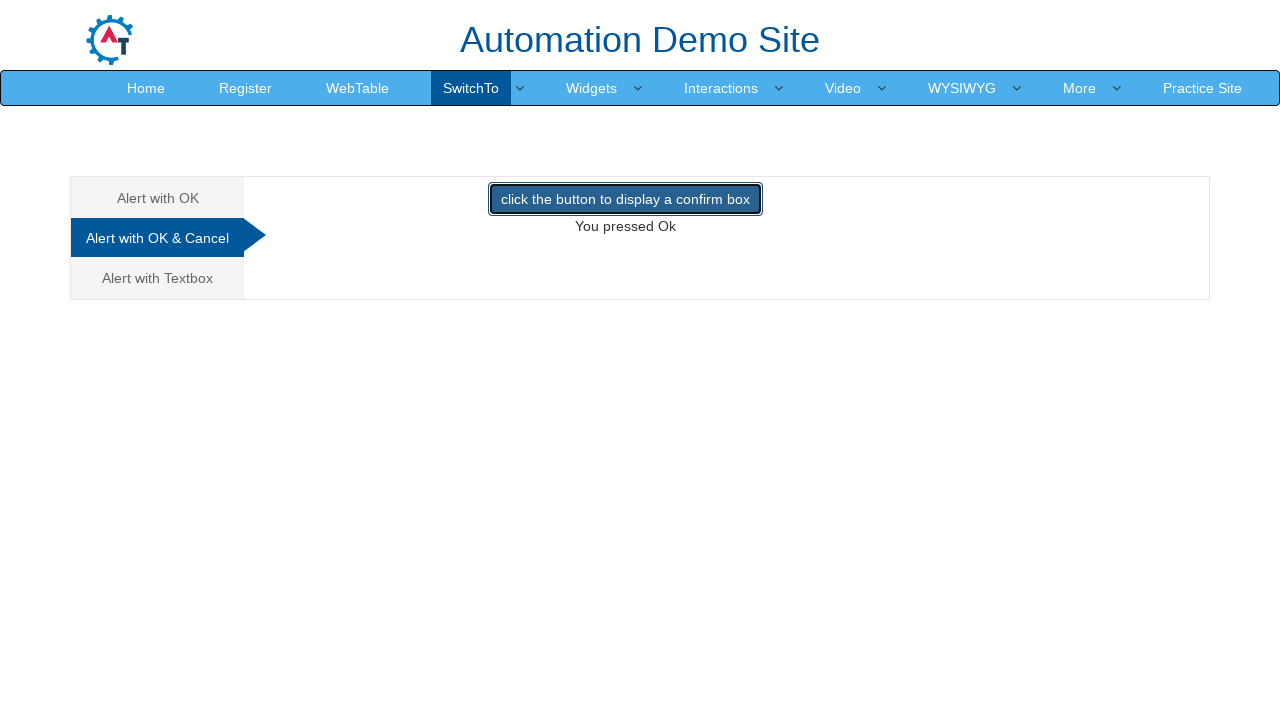

Waited for dialog to be handled
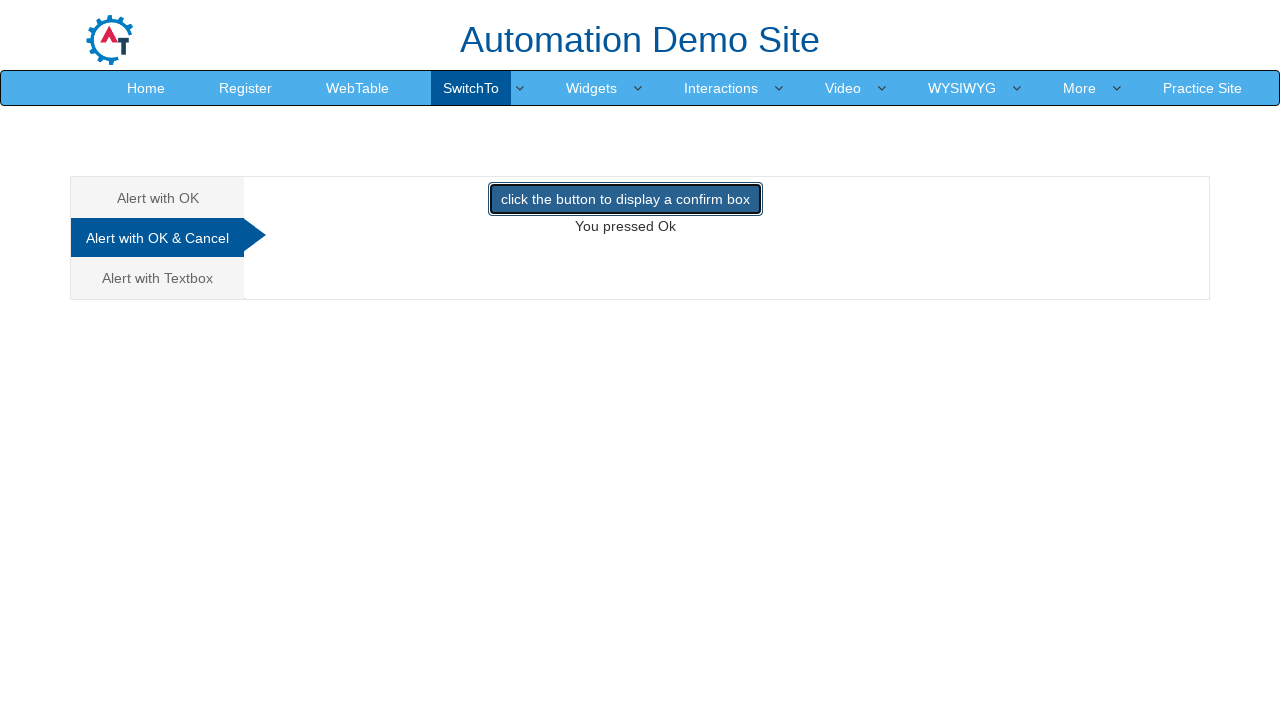

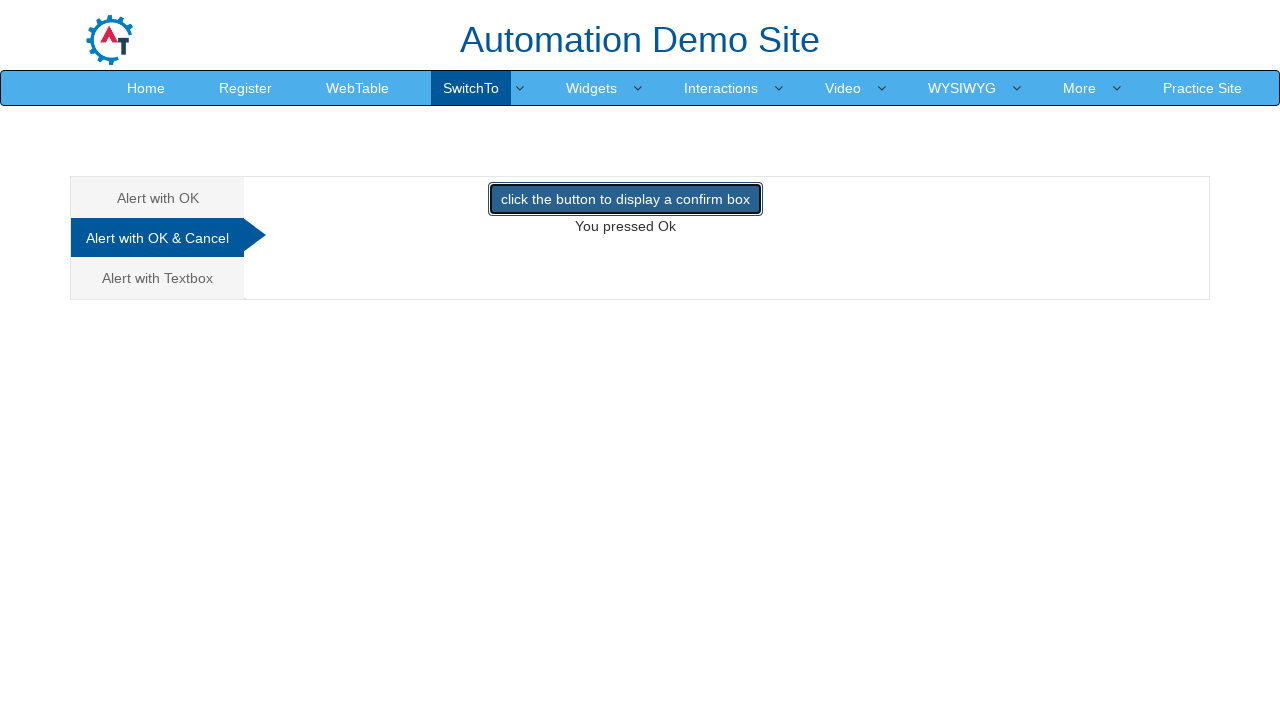